Tests adding a person with special characters in the name and verifying correct display

Starting URL: https://tc-1-final-parte1.vercel.app/tabelaCadastro.html

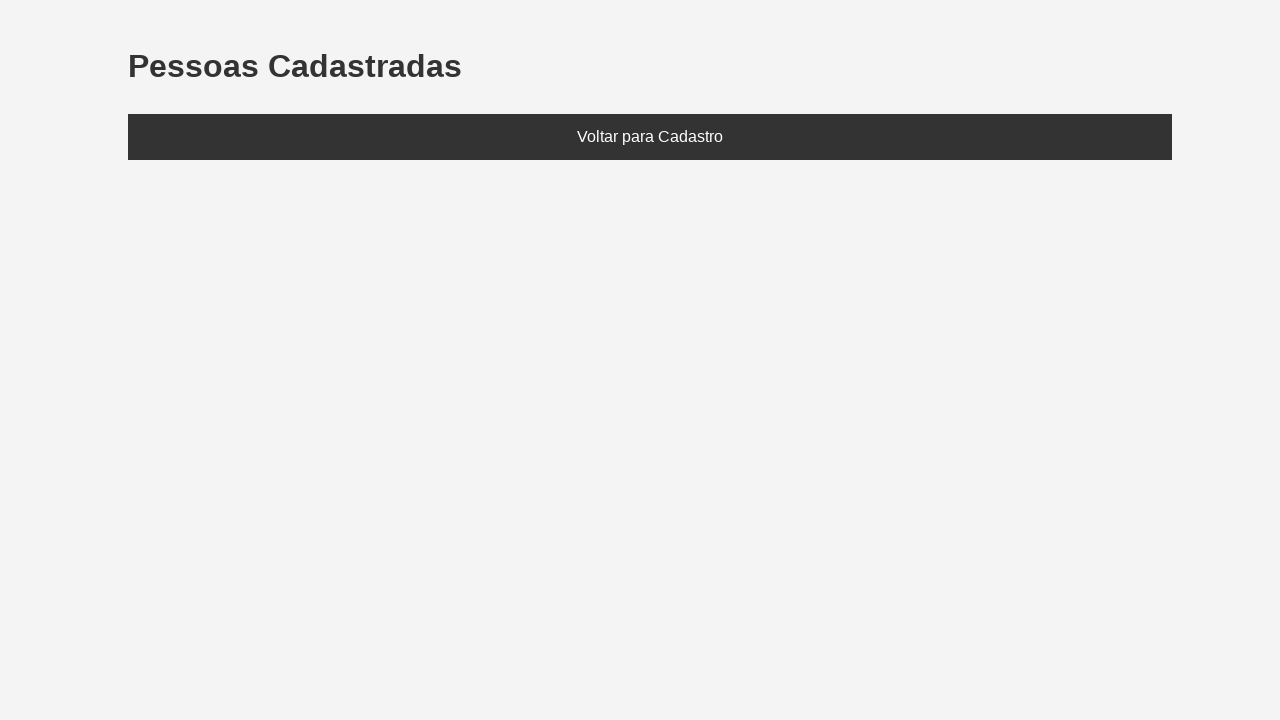

Set localStorage with person named 'José@#$%' and age 35
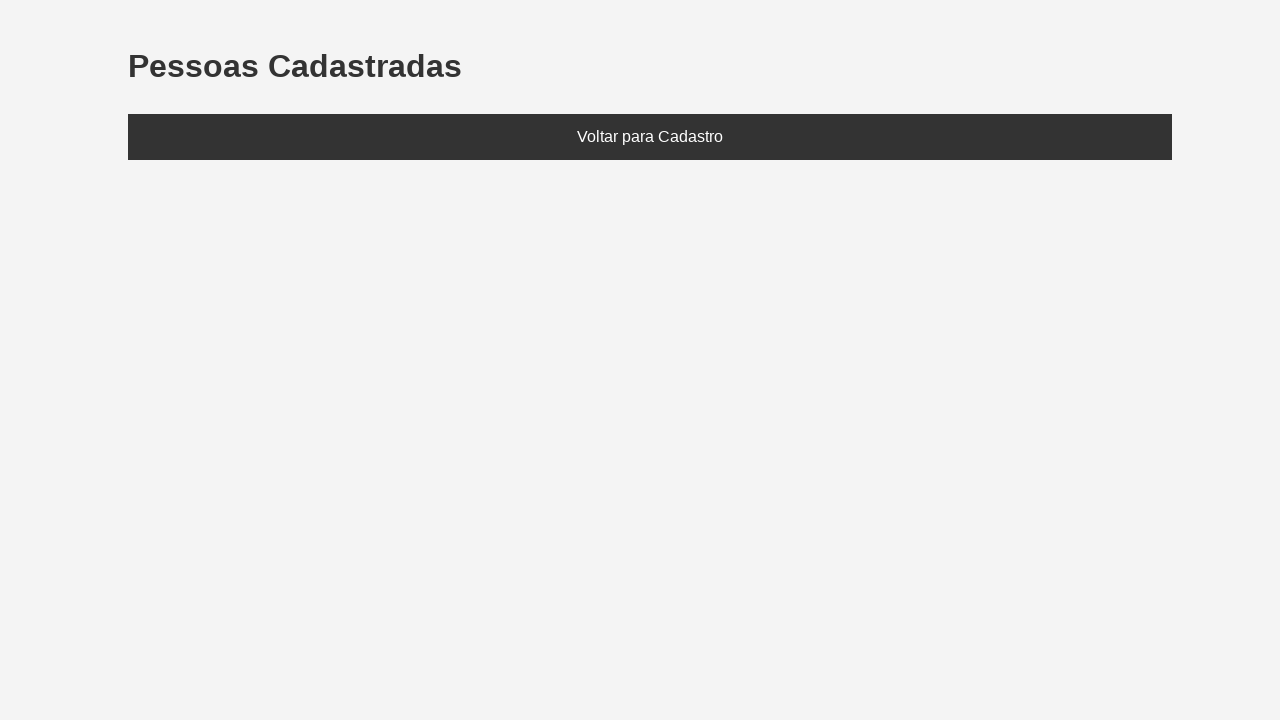

Reloaded page to display stored data
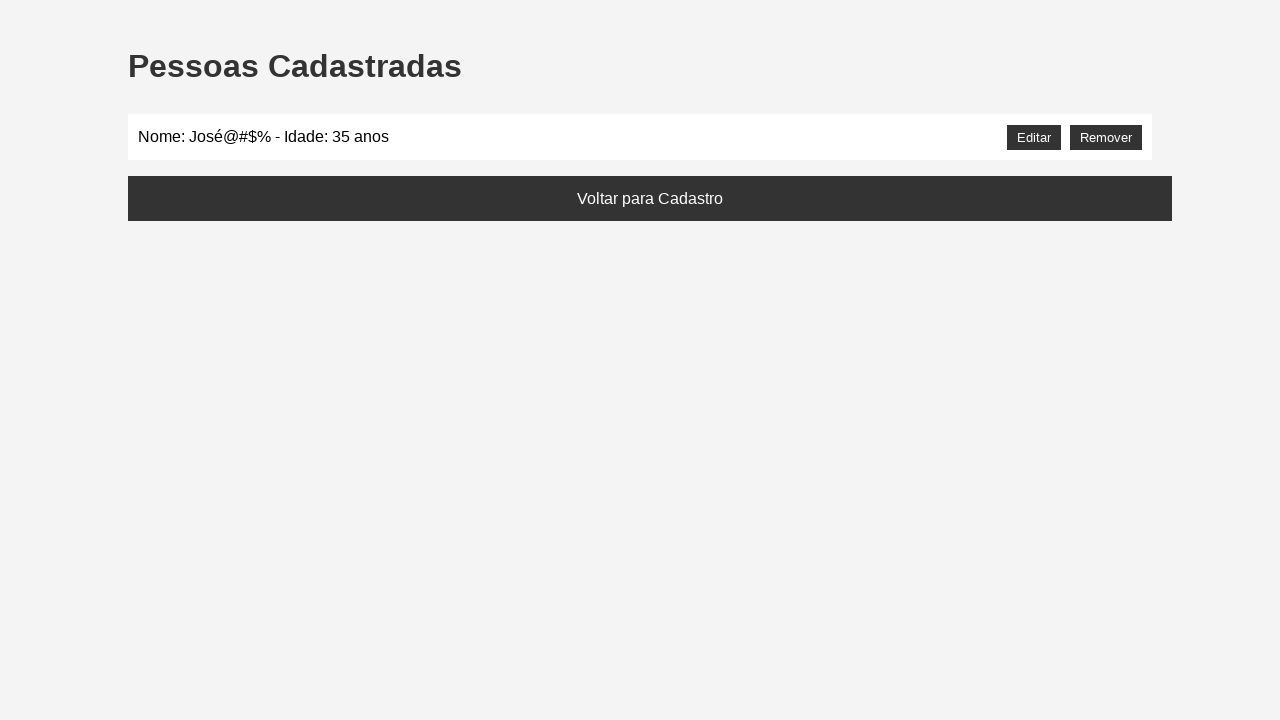

Located the people list element
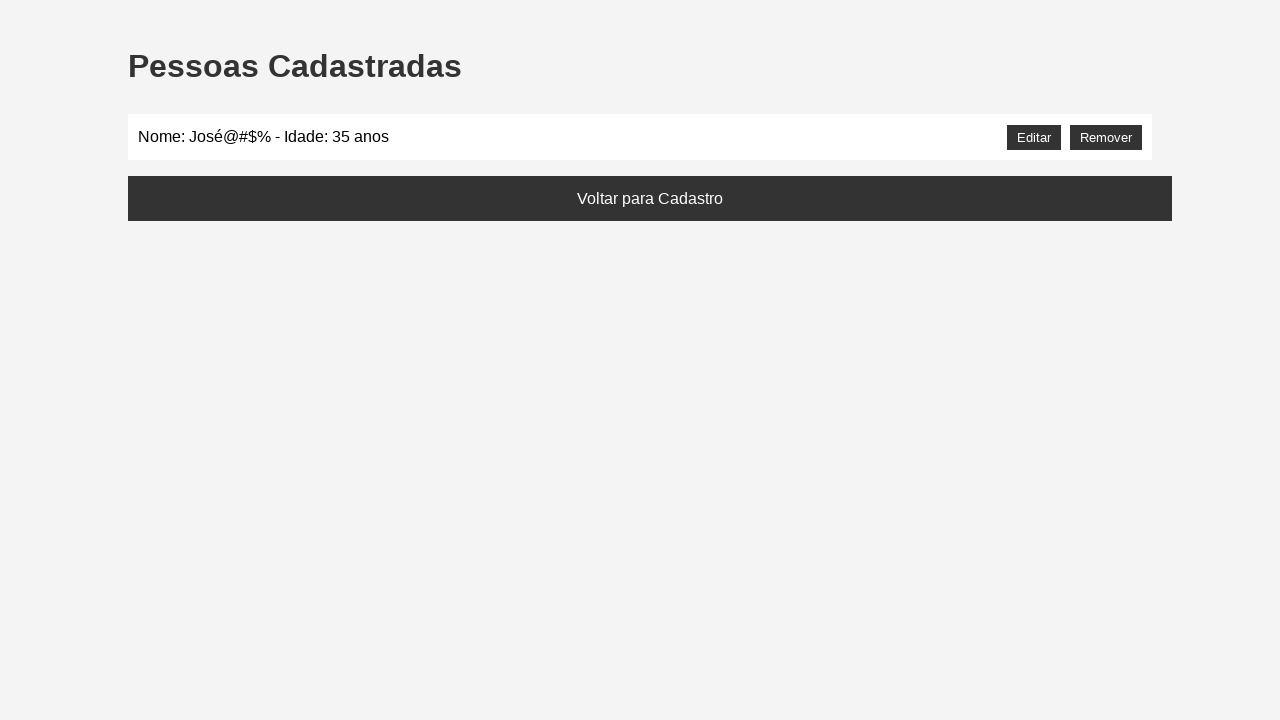

Verified that 'José@#$%' is displayed correctly in the list
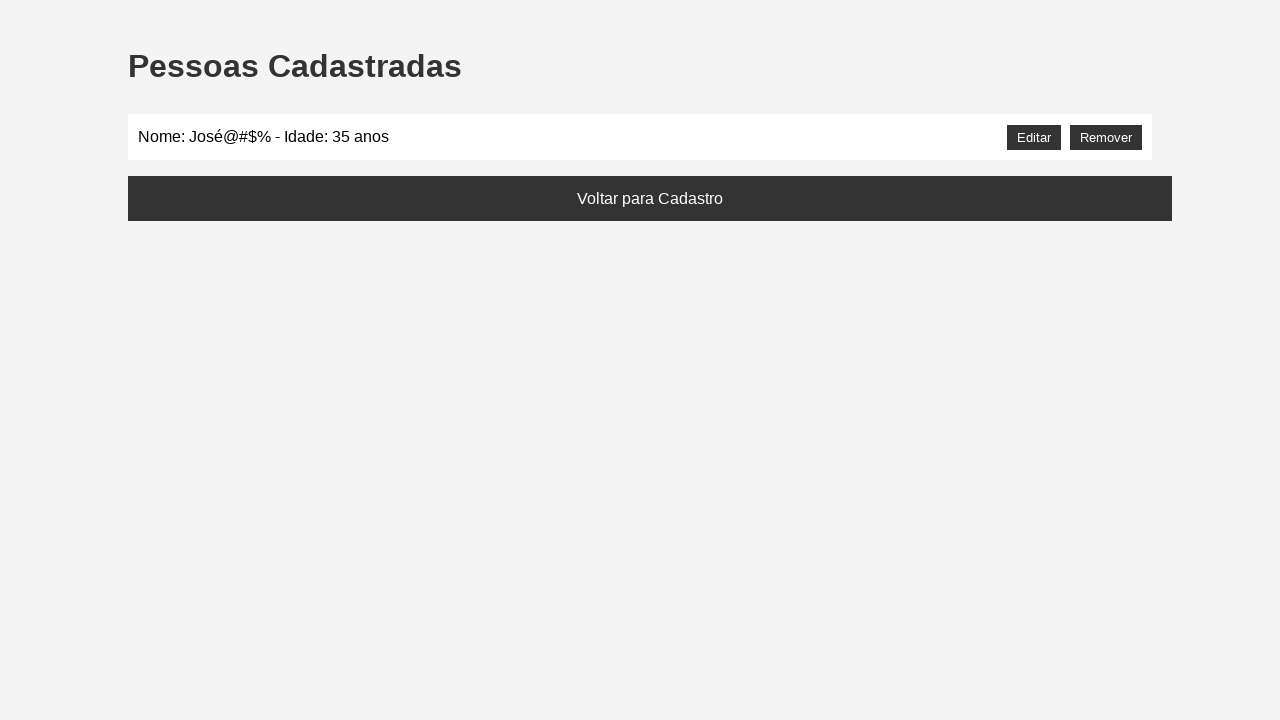

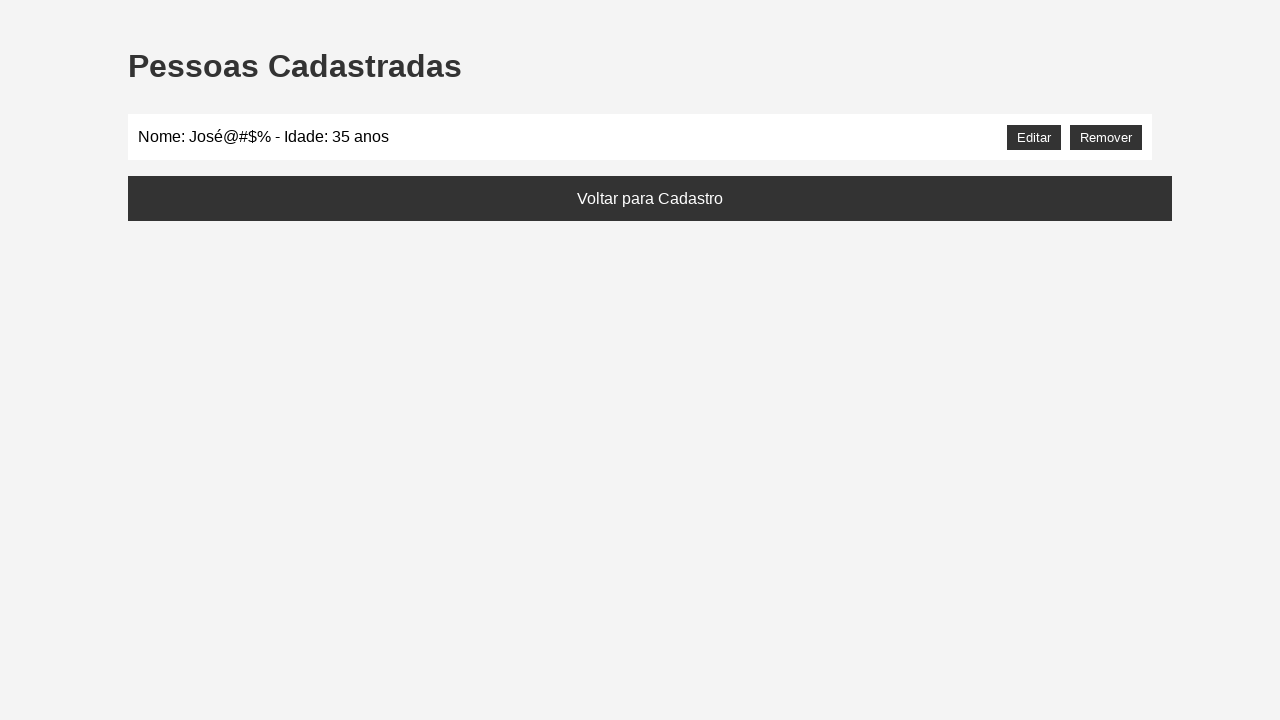